Tests radio button and checkbox selections on a Google Forms page

Starting URL: https://docs.google.com/forms/d/e/1FAIpQLSfiypnd69zhuDkjKgqvpID9kwO29UCzeCVrGGtbNPZXQok0jA/viewform

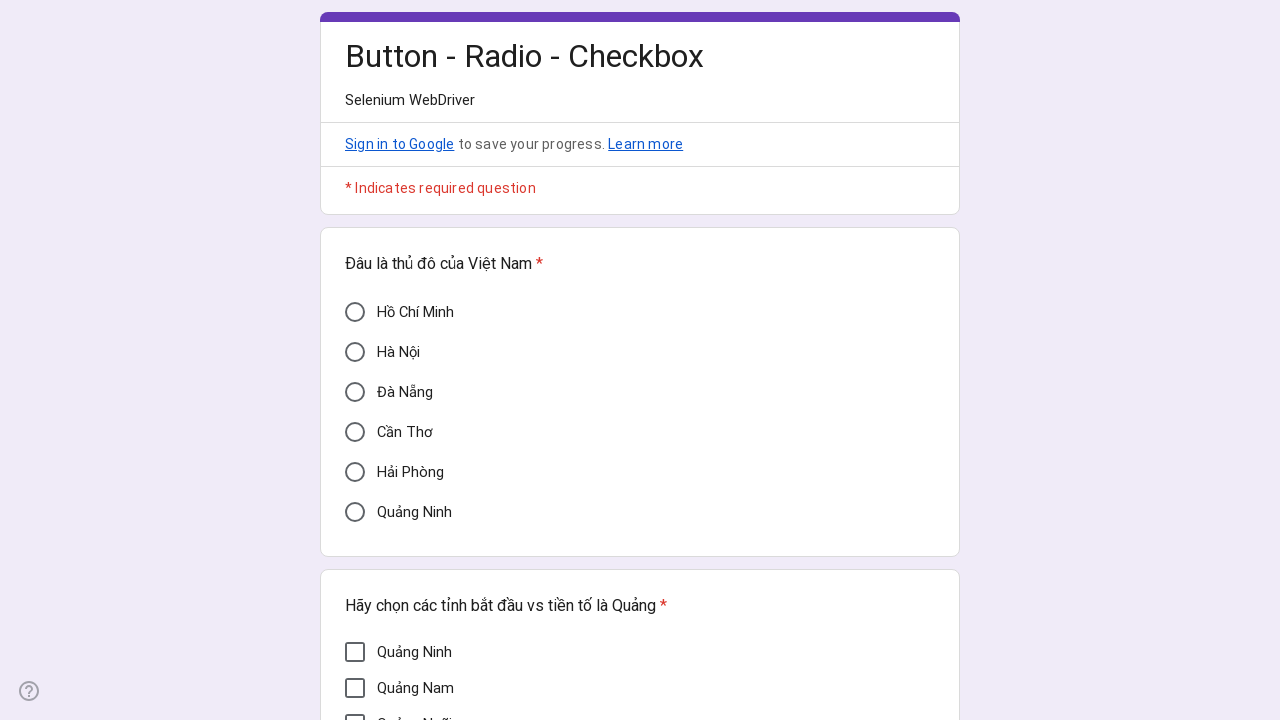

Clicked on Cần Thơ radio button at (355, 432) on div[aria-label='Cần Thơ']
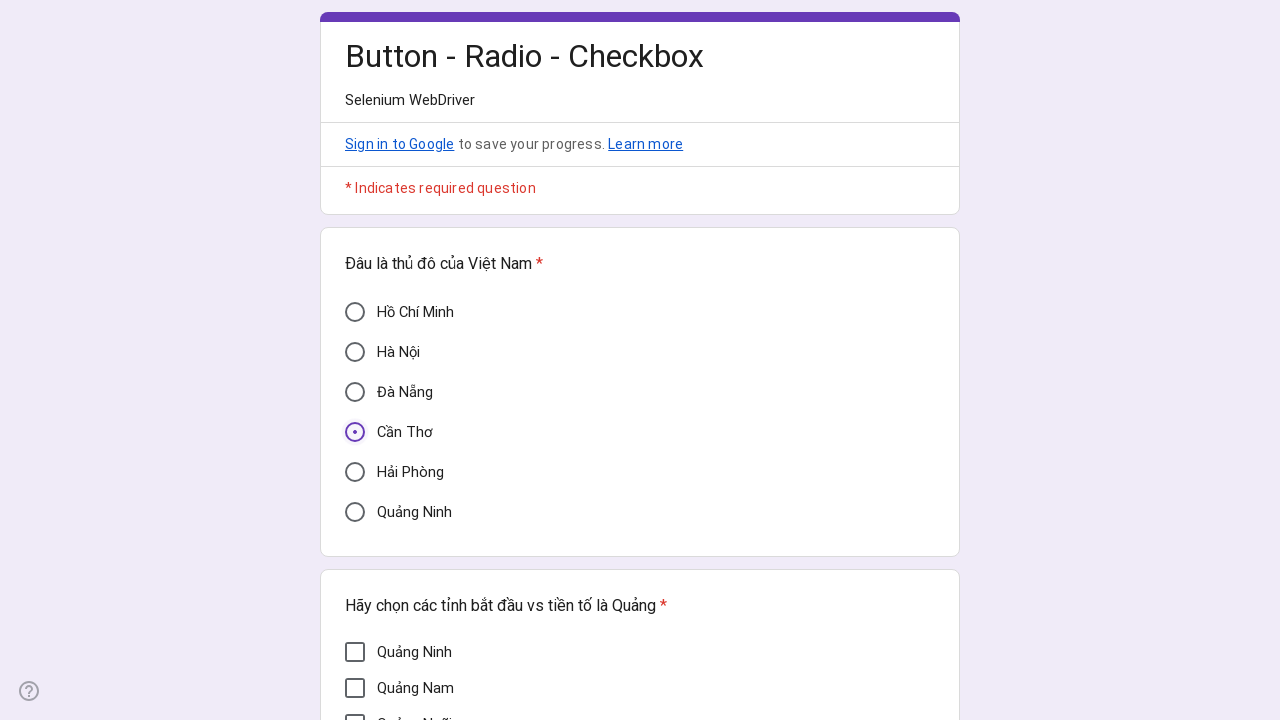

Located all checkboxes in the form
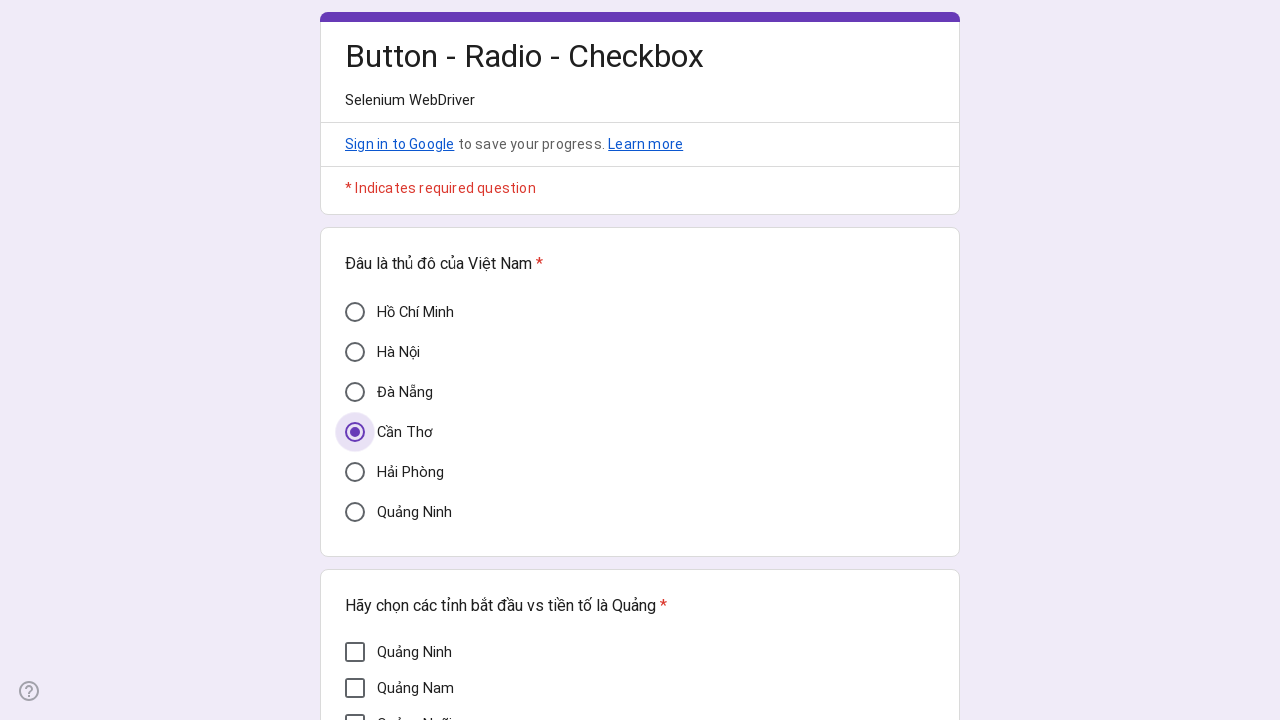

Clicked a checkbox at (355, 652) on xpath=//div[@role='checkbox'] >> nth=0
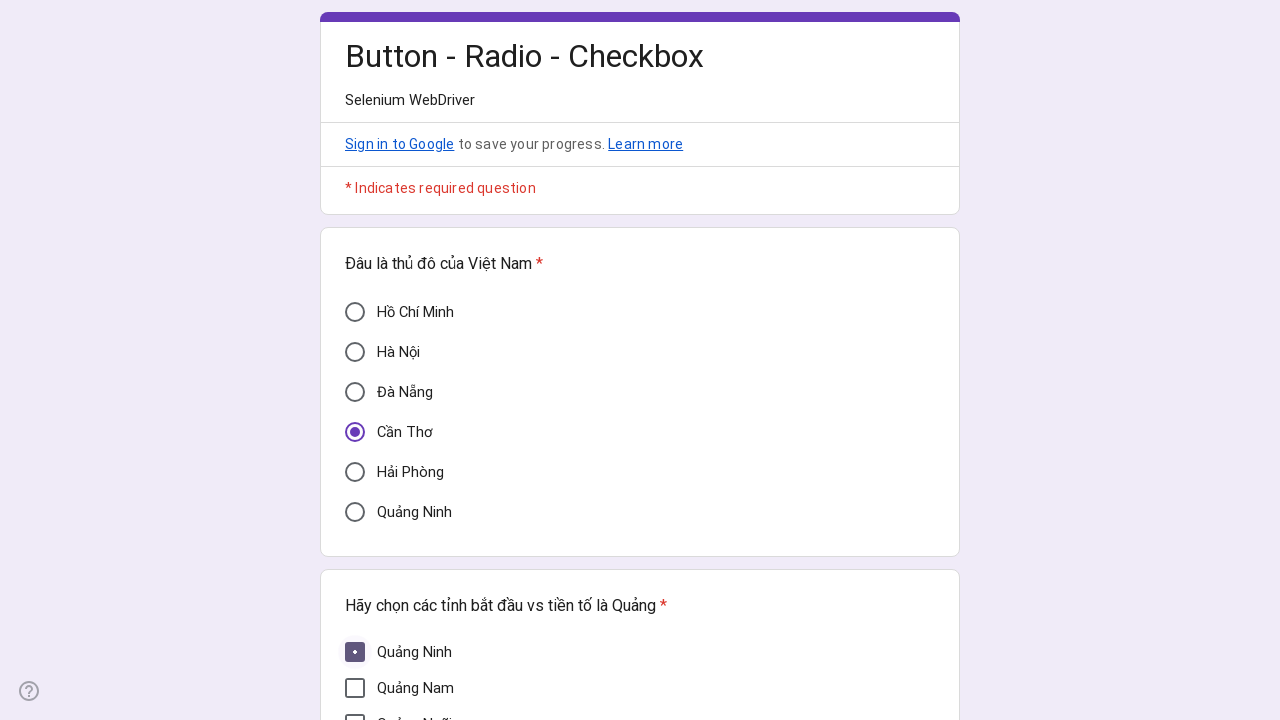

Clicked a checkbox at (355, 688) on xpath=//div[@role='checkbox'] >> nth=1
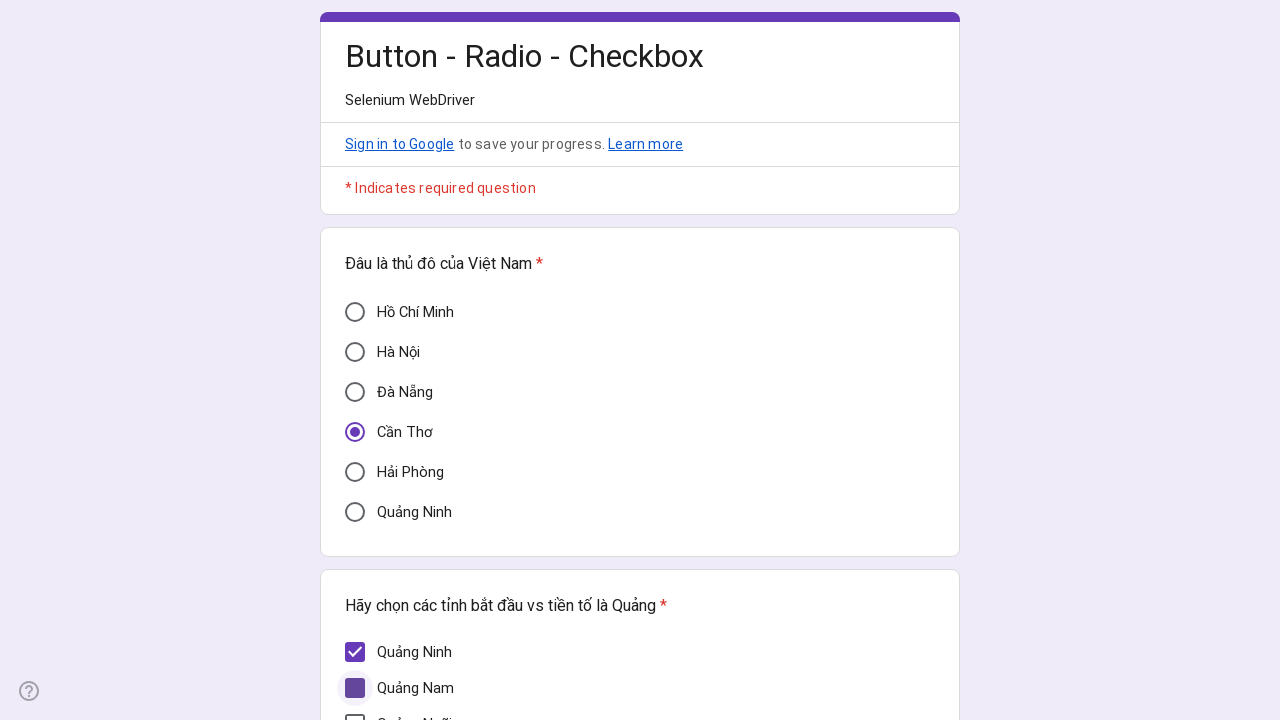

Clicked a checkbox at (355, 710) on xpath=//div[@role='checkbox'] >> nth=2
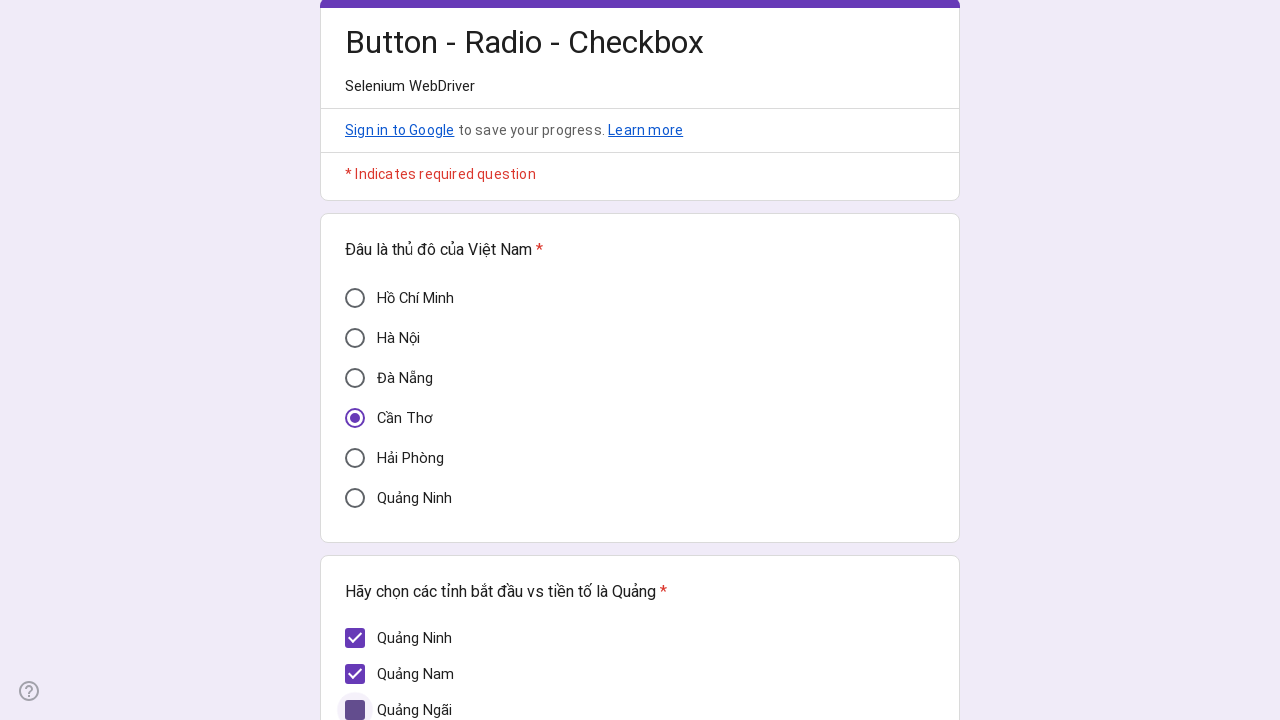

Clicked a checkbox at (355, 377) on xpath=//div[@role='checkbox'] >> nth=3
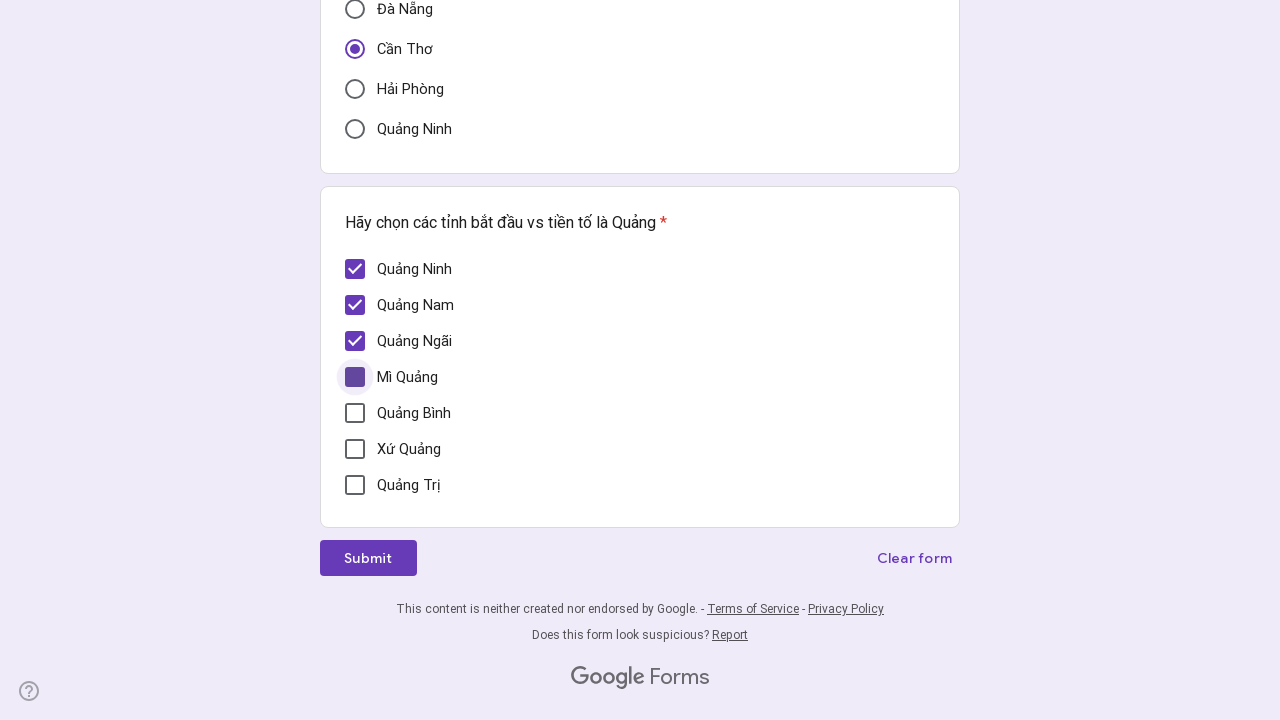

Clicked a checkbox at (355, 413) on xpath=//div[@role='checkbox'] >> nth=4
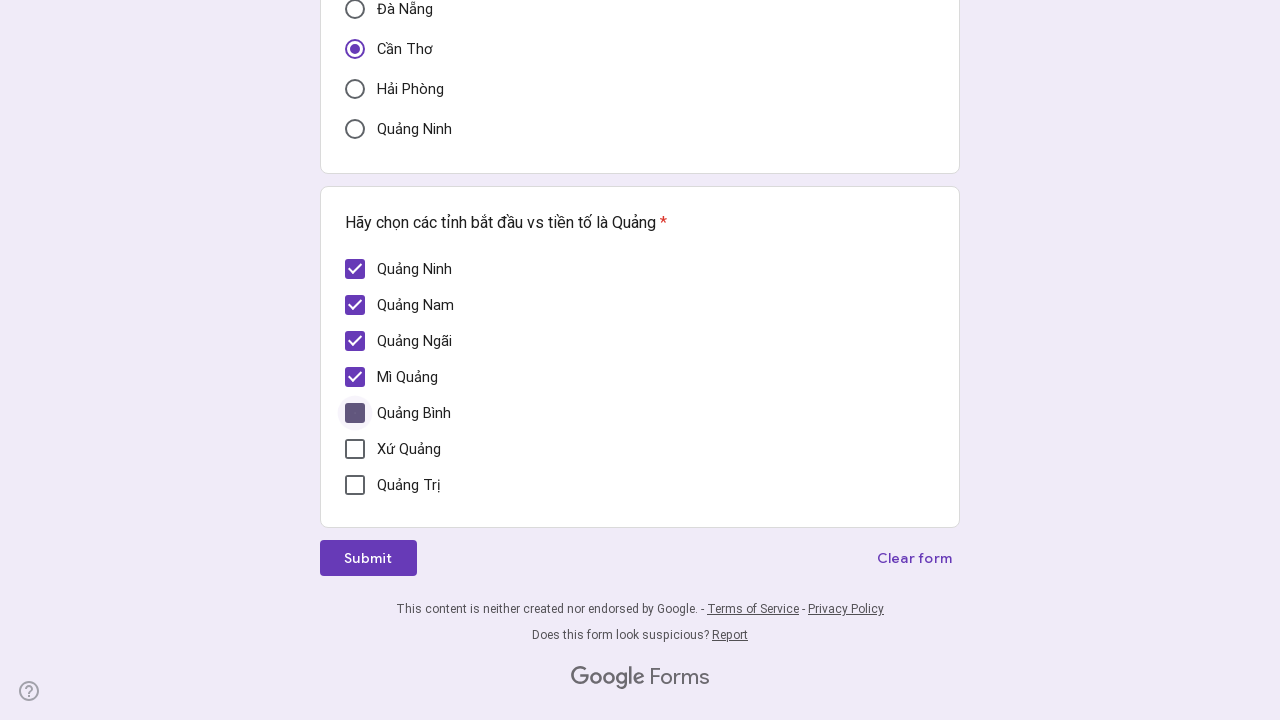

Clicked a checkbox at (355, 449) on xpath=//div[@role='checkbox'] >> nth=5
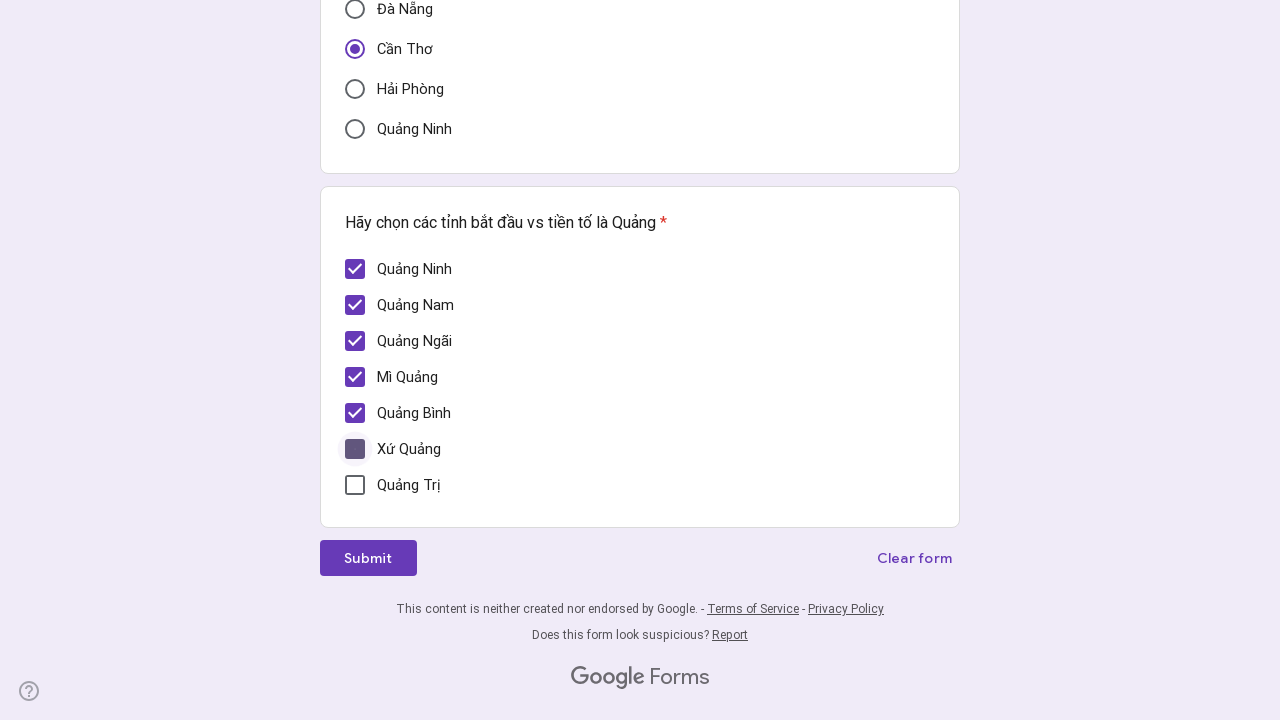

Clicked a checkbox at (355, 485) on xpath=//div[@role='checkbox'] >> nth=6
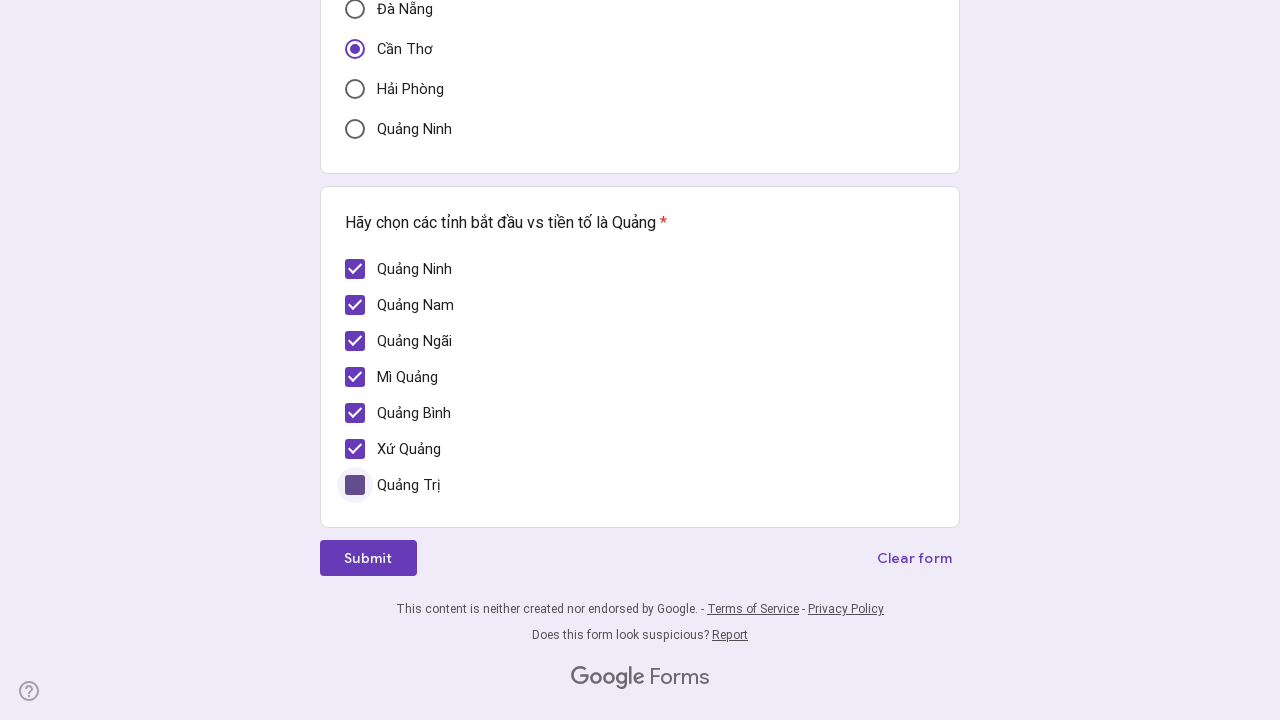

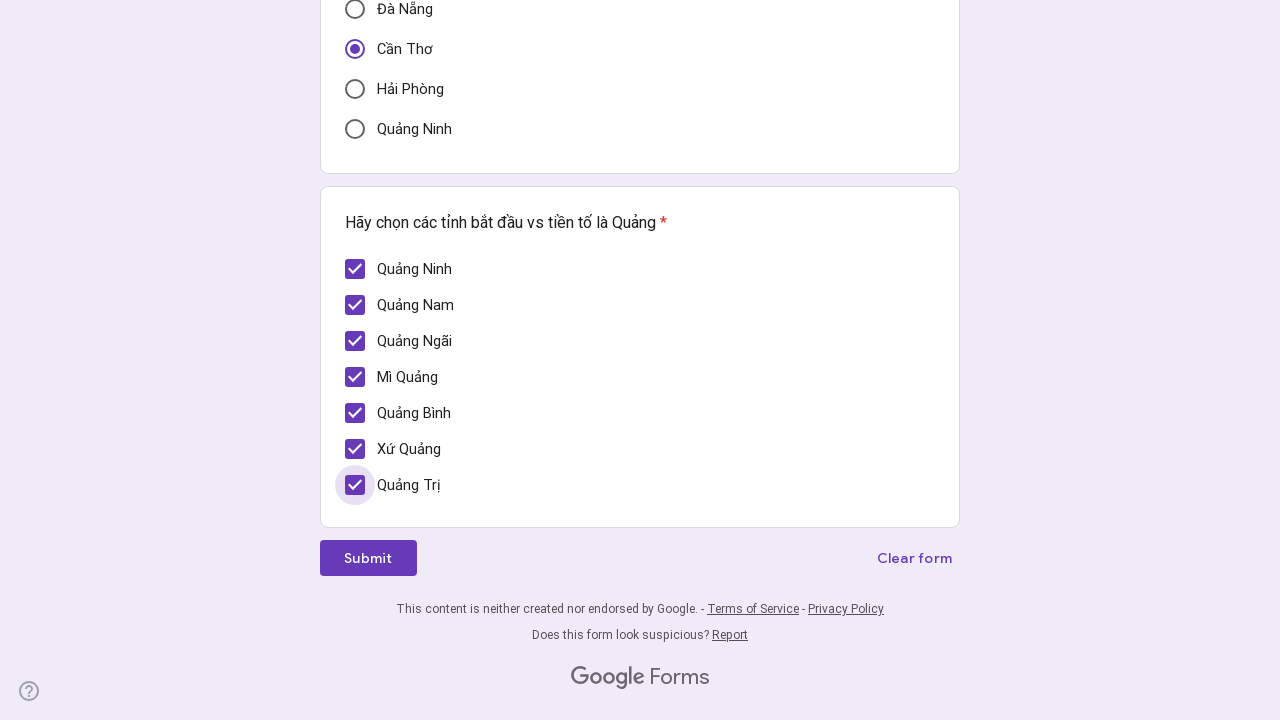